Navigates through sign-in and account creation pages, then returns to the homepage using browser navigation

Starting URL: https://mystore-testlab.coderslab.pl/index.php

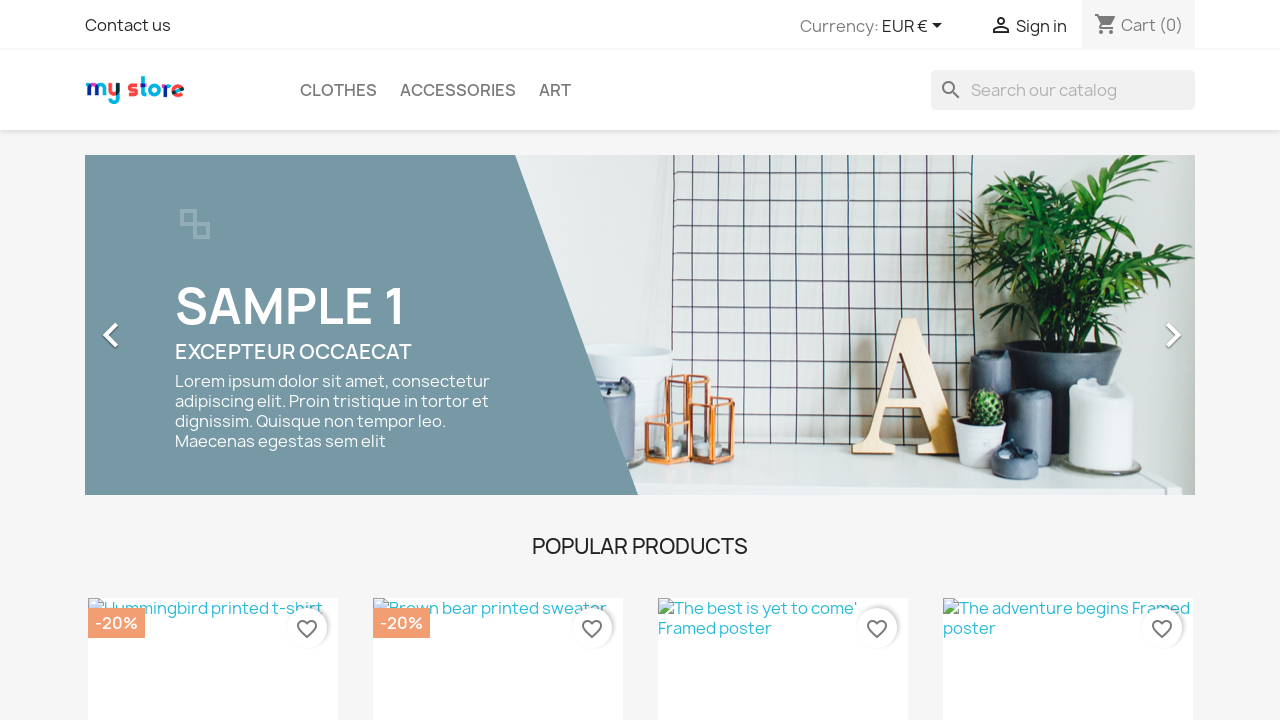

Clicked on Sign In link to access sign-in page at (1028, 27) on .user-info
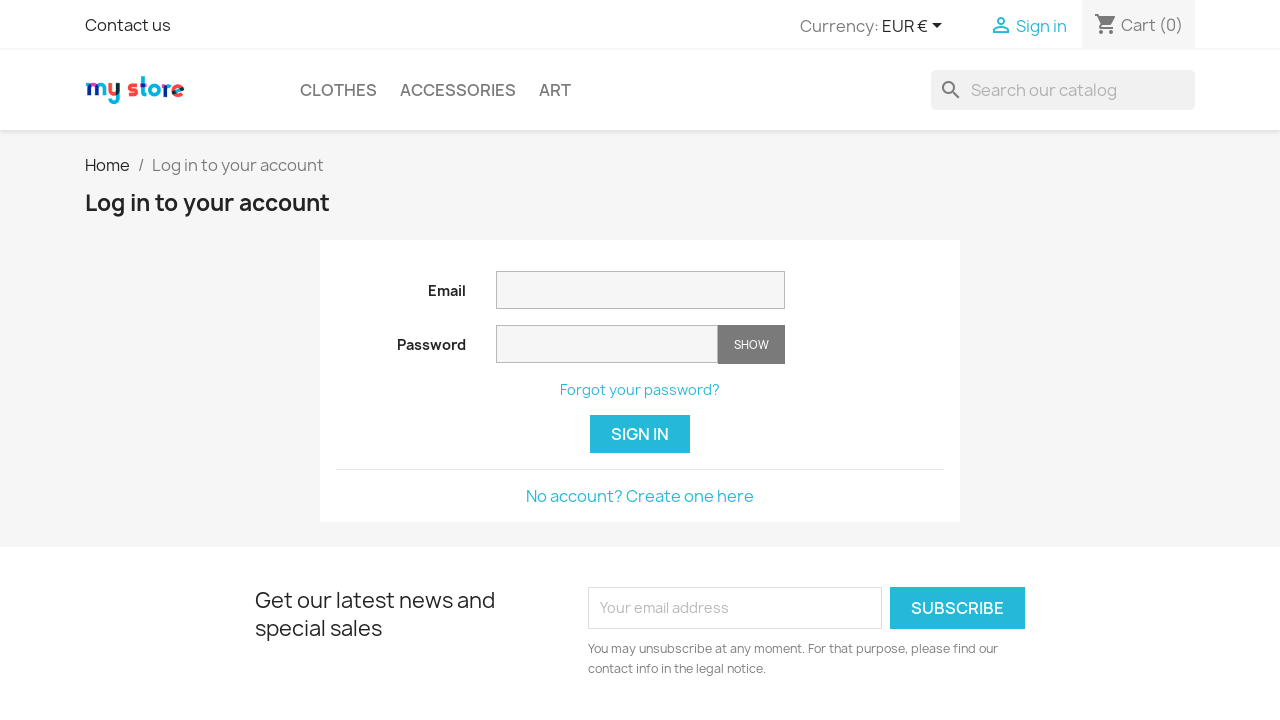

Clicked on 'No account? Create one here' link to navigate to account creation page at (640, 496) on .no-account
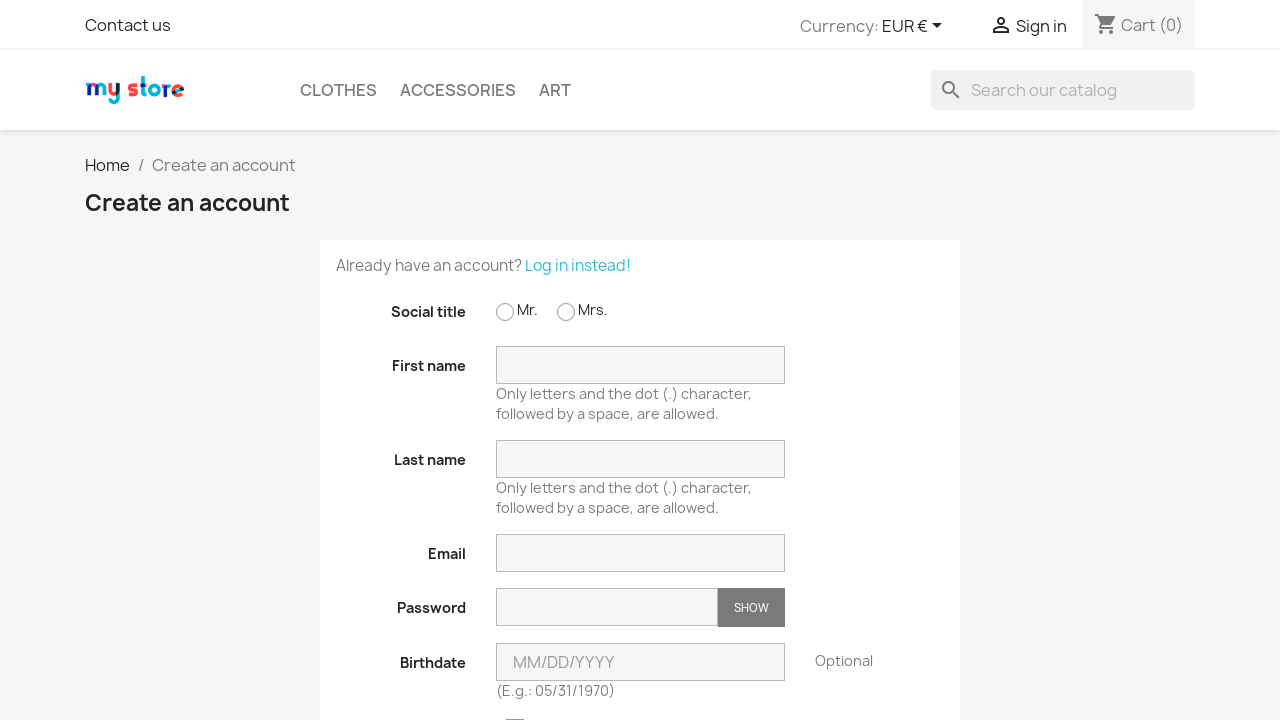

Navigated back one page using browser back button
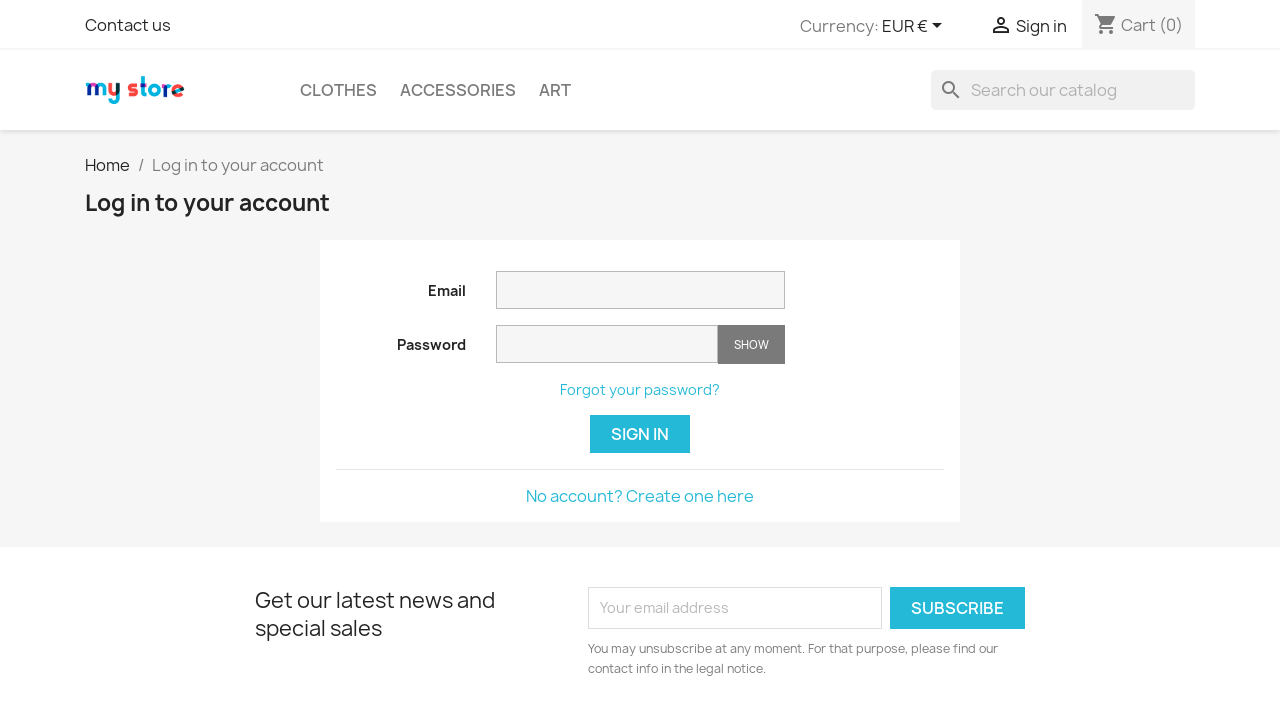

Navigated back one more page to return to homepage
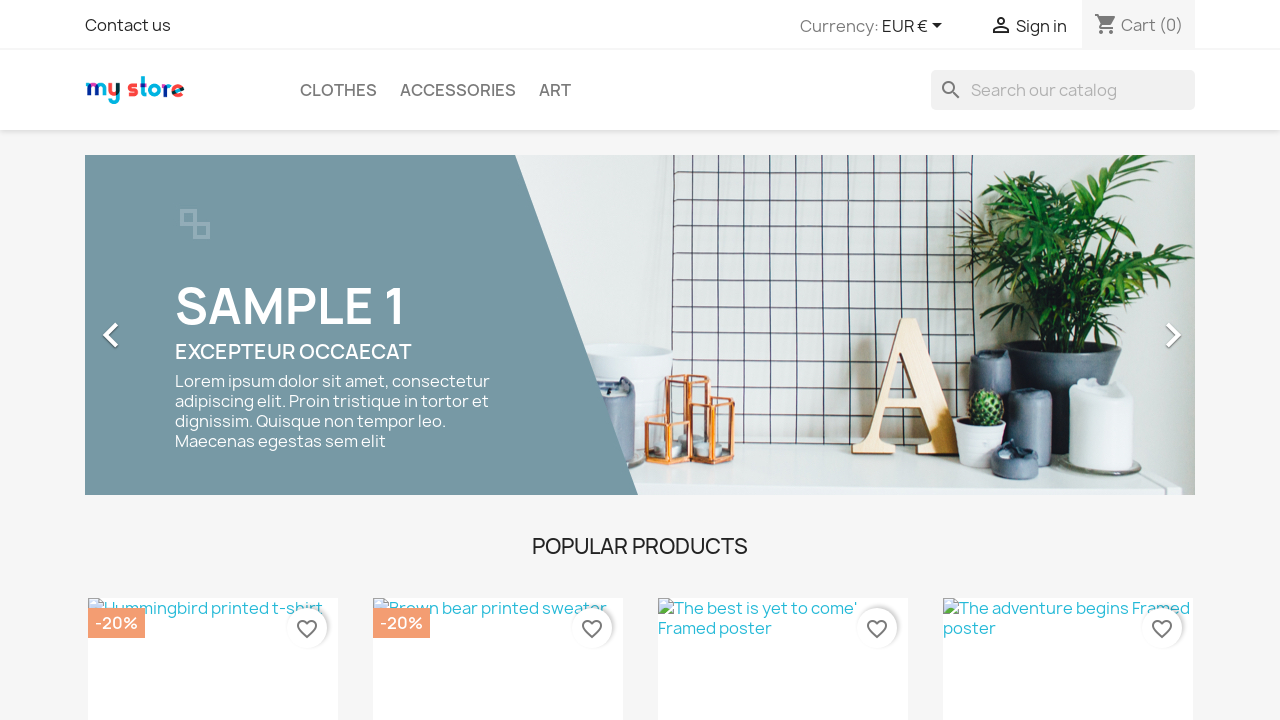

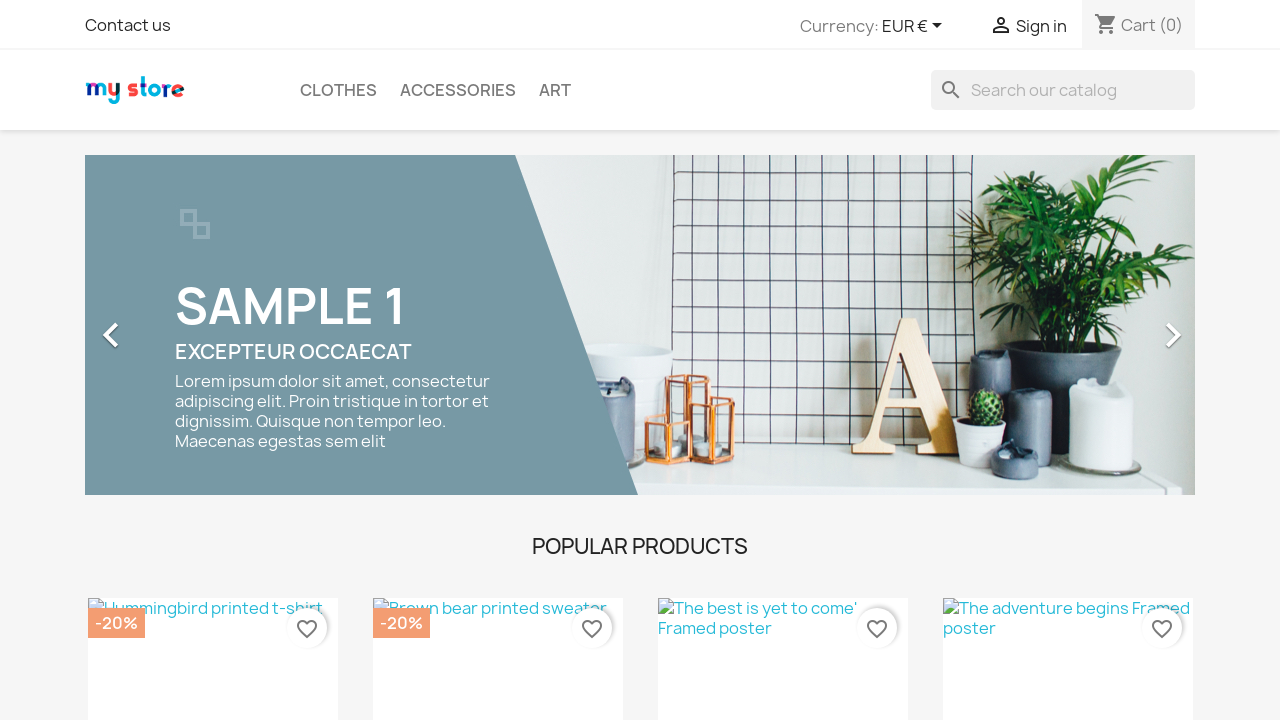